Navigates to a Stepik lesson page, fills in a textarea with an answer, and clicks the submit button to submit the response.

Starting URL: https://stepik.org/lesson/25969/step/12

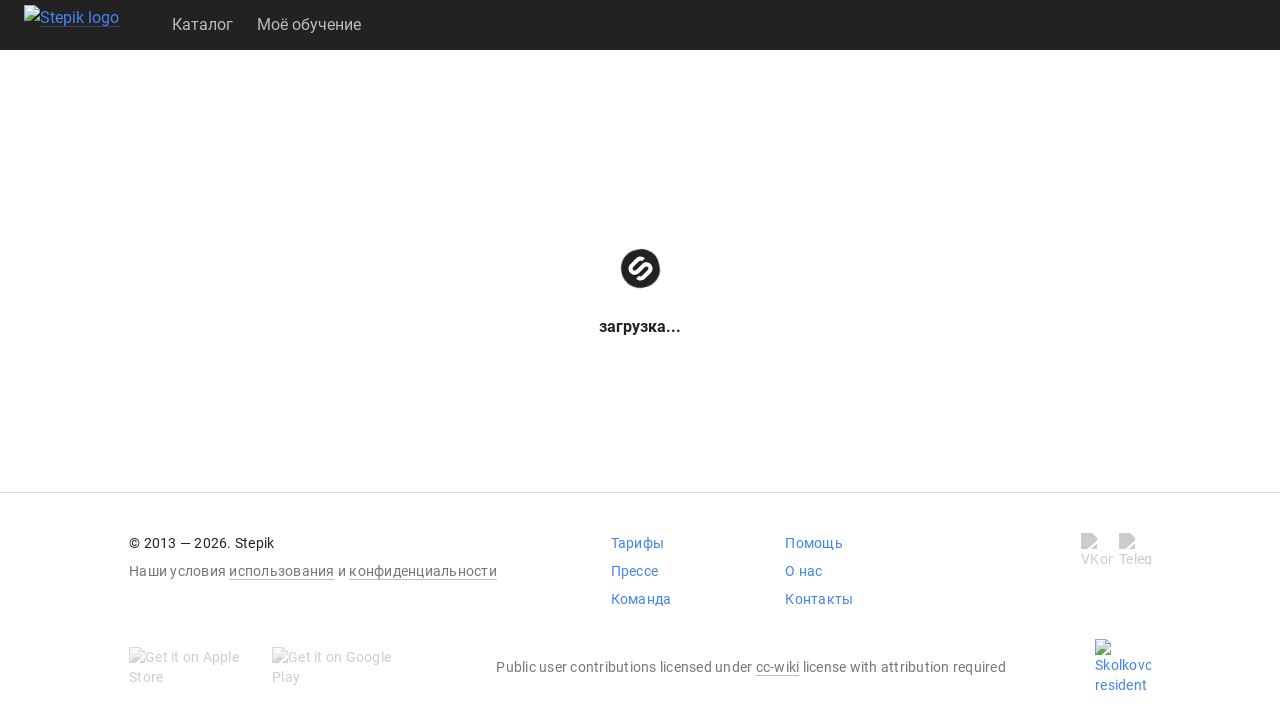

Waited for textarea to load on Stepik lesson page
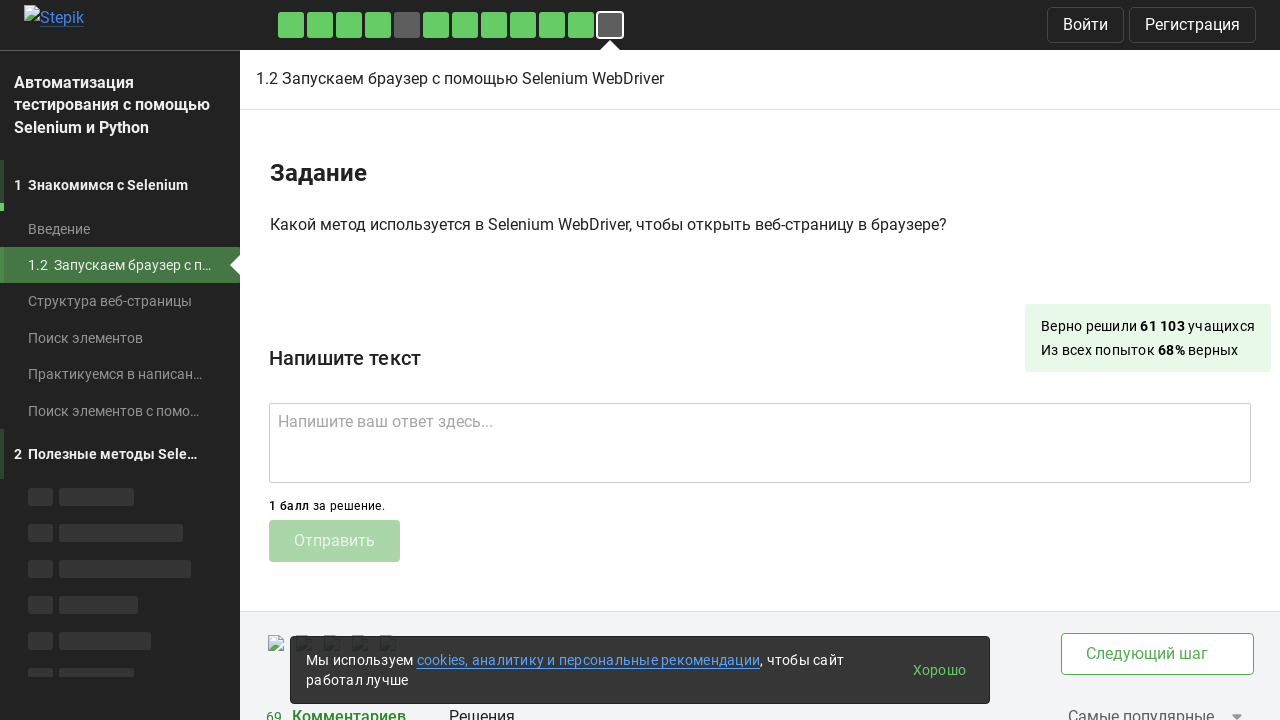

Filled textarea with answer 'get()' on .textarea
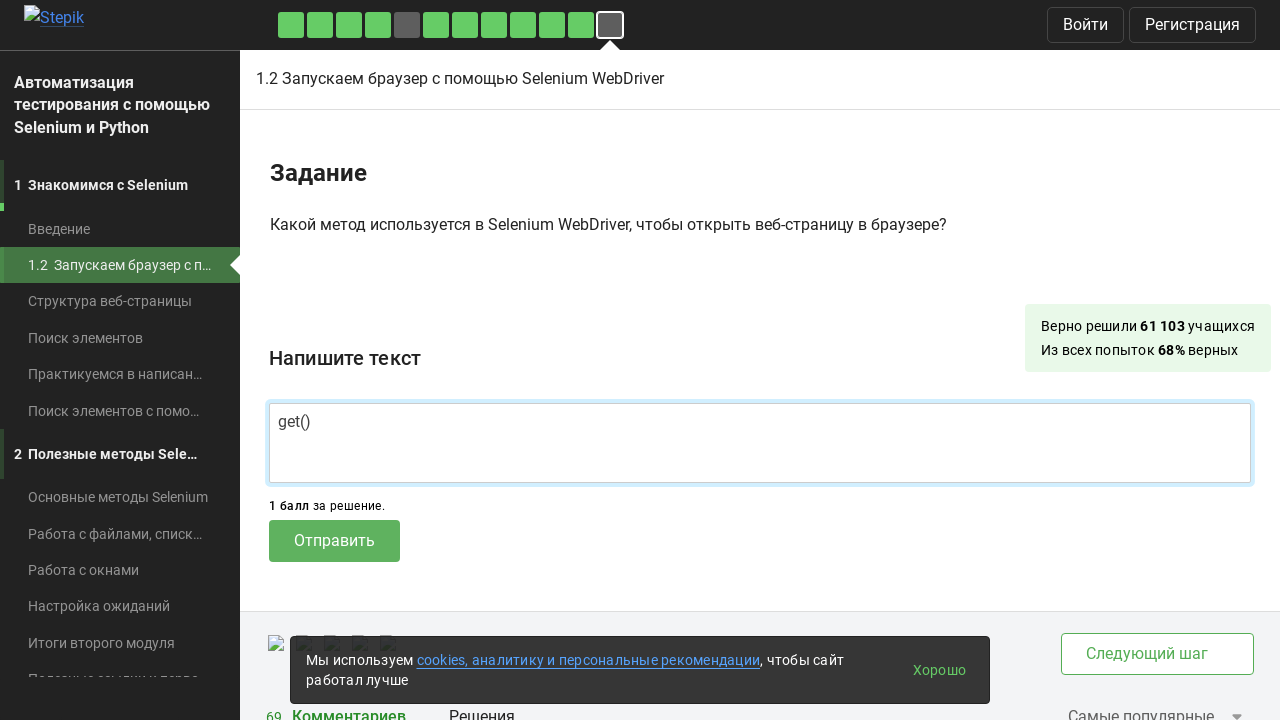

Clicked submit button to submit the response at (334, 541) on .submit-submission
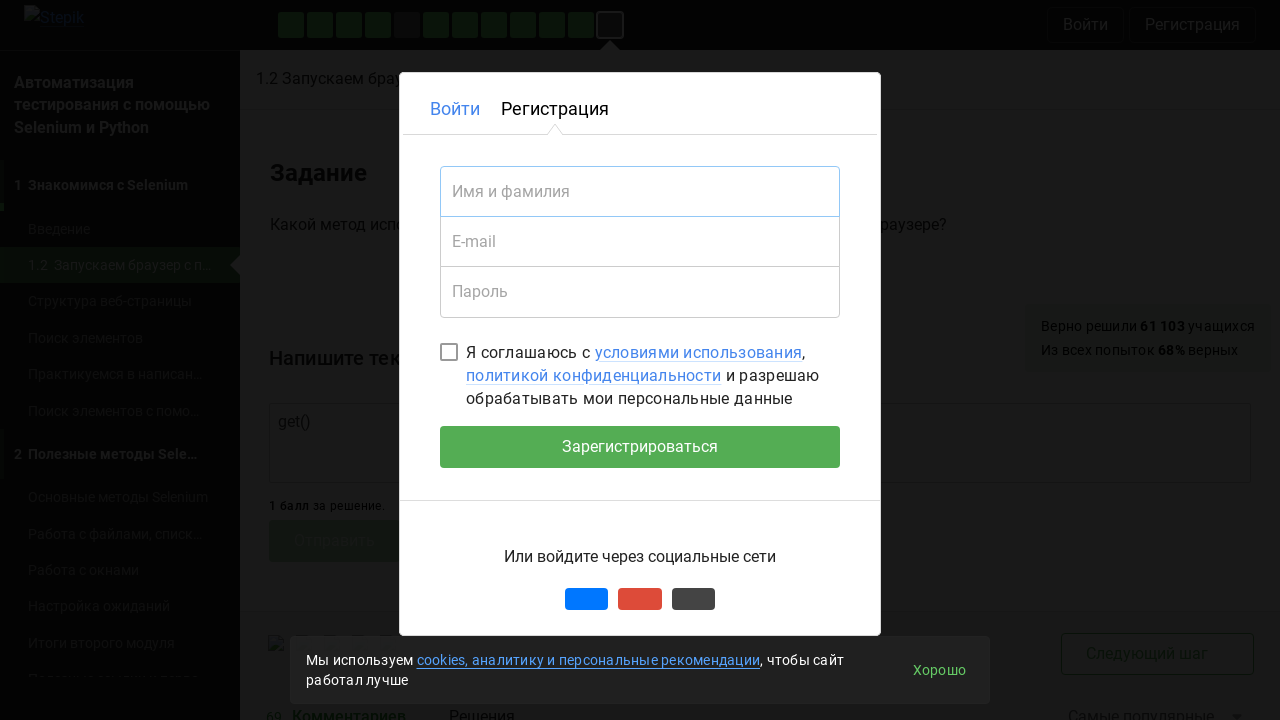

Waited for submission to process
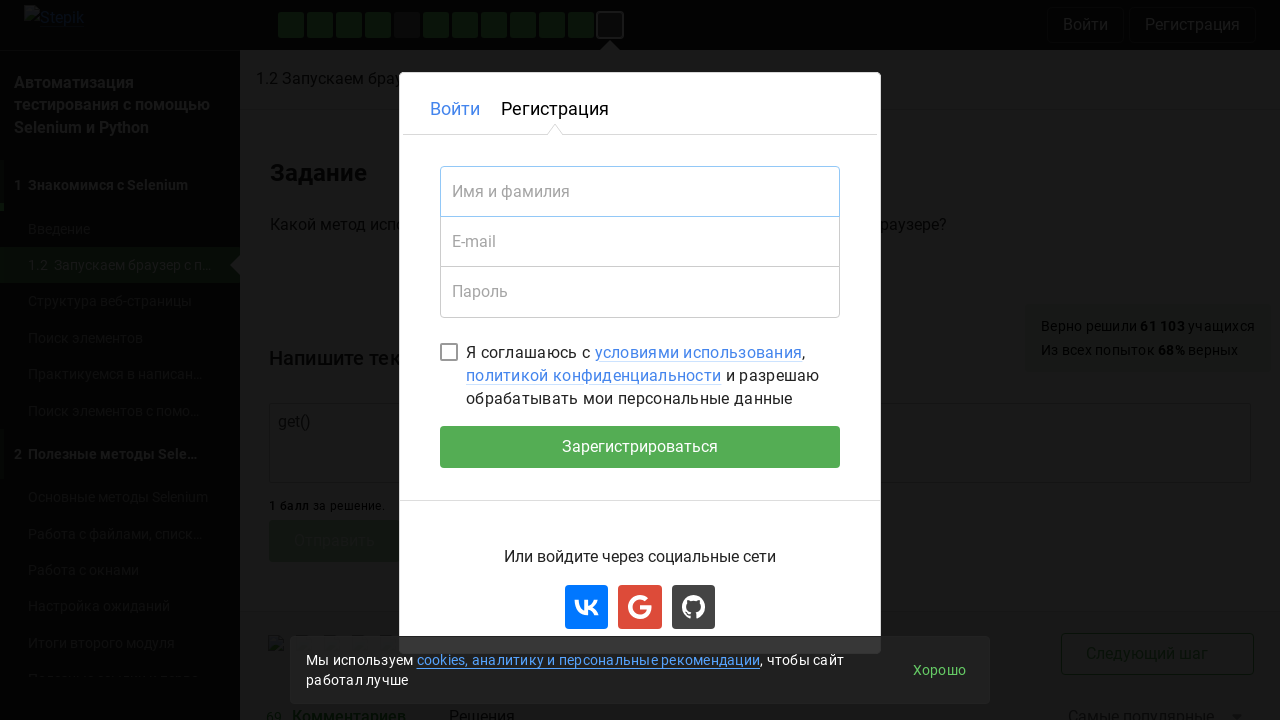

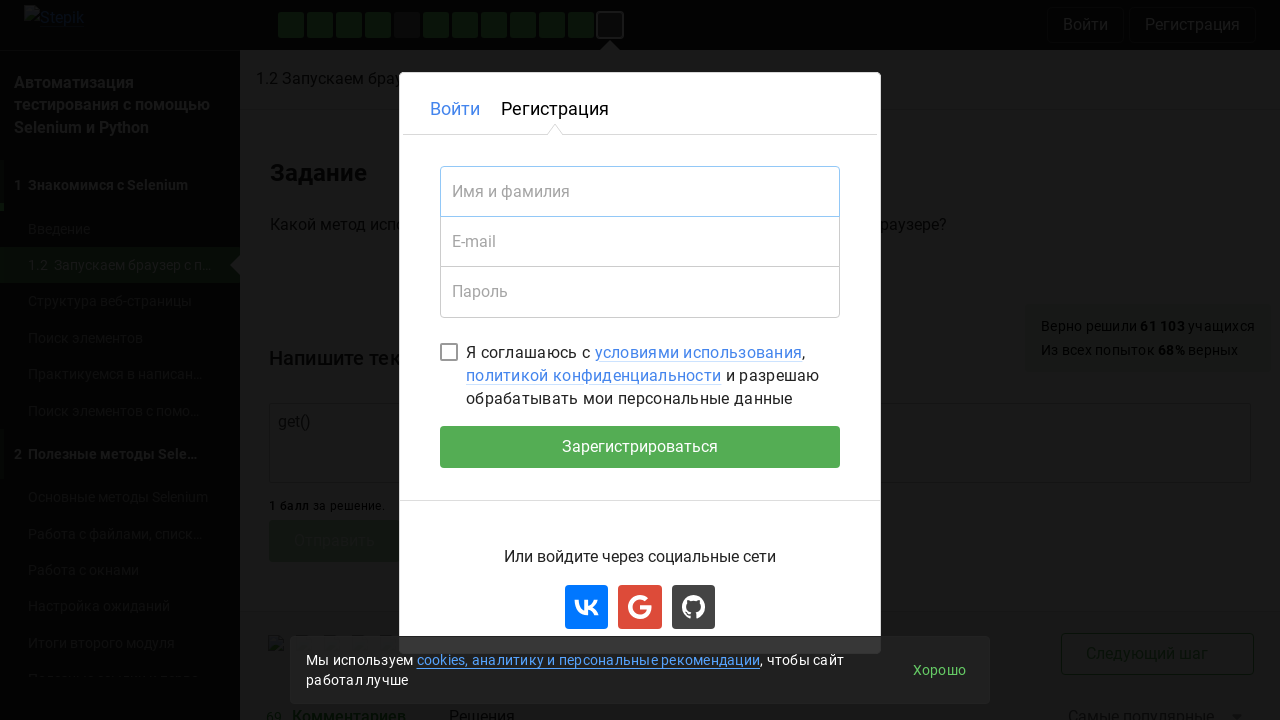